Tests adding todo items to the list by creating two todos and verifying they appear correctly

Starting URL: https://demo.playwright.dev/todomvc

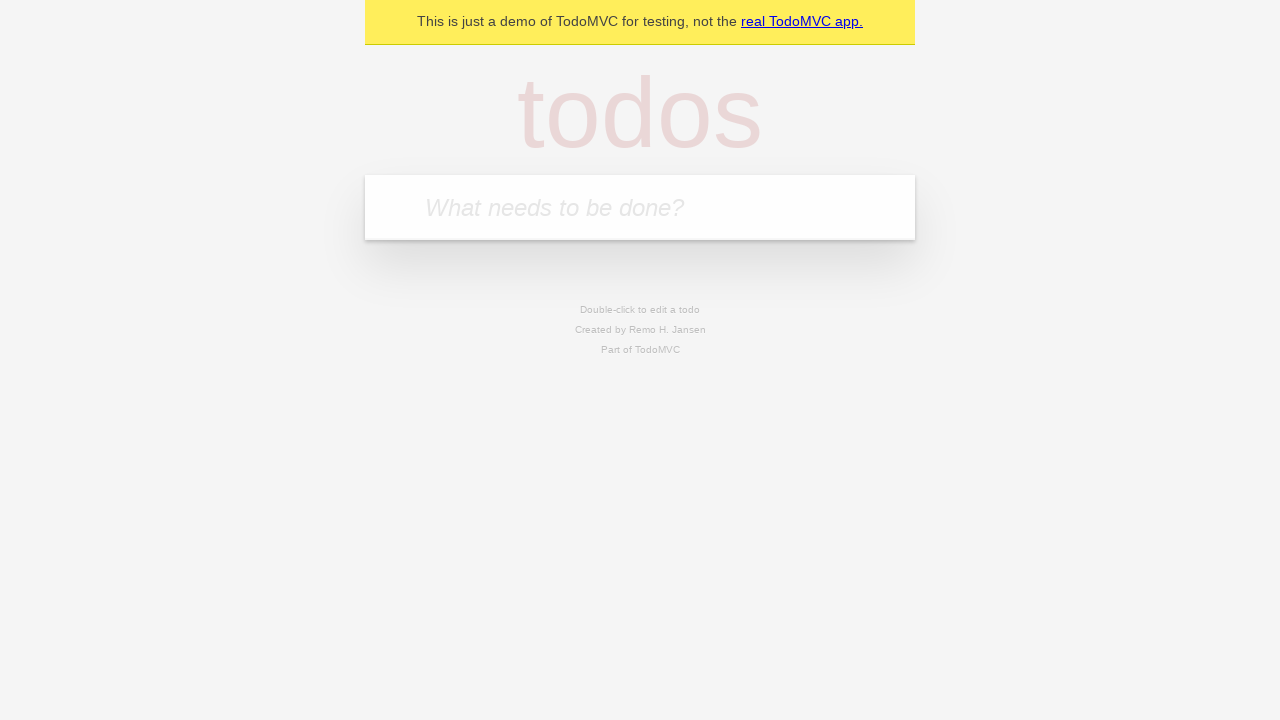

Located the todo input field with placeholder 'What needs to be done?'
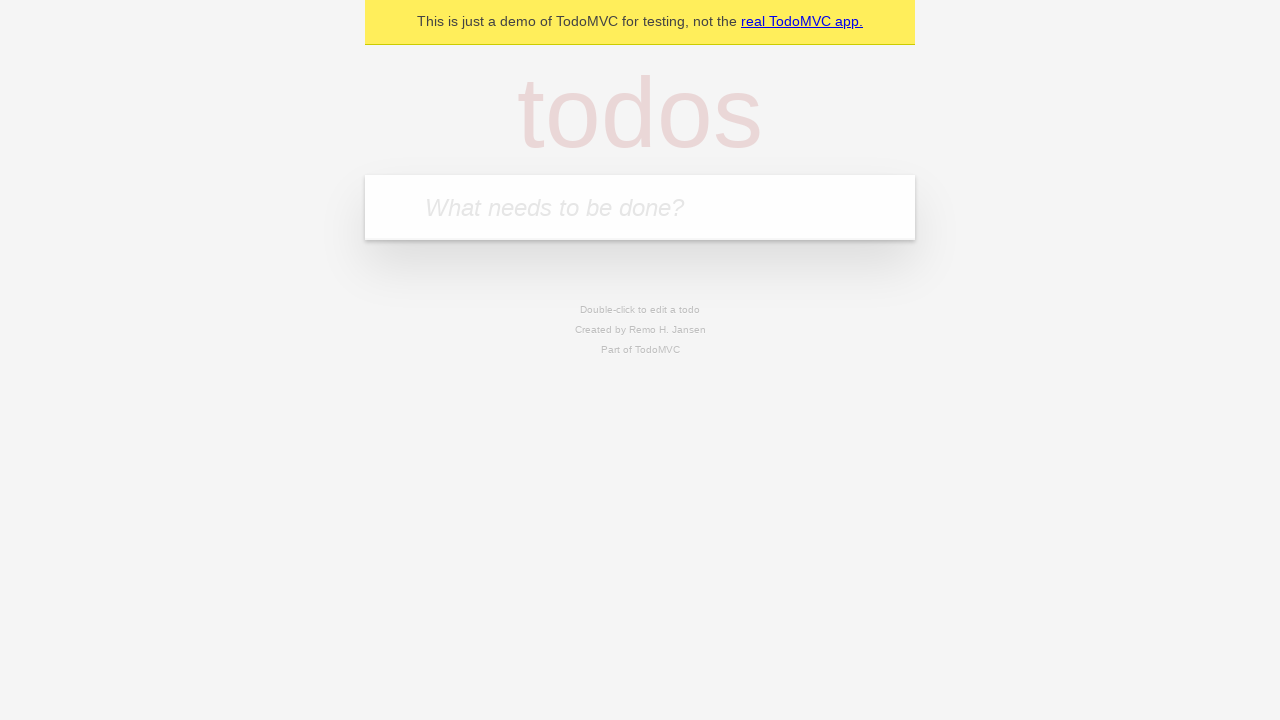

Filled first todo input with 'buy some cheese' on internal:attr=[placeholder="What needs to be done?"i]
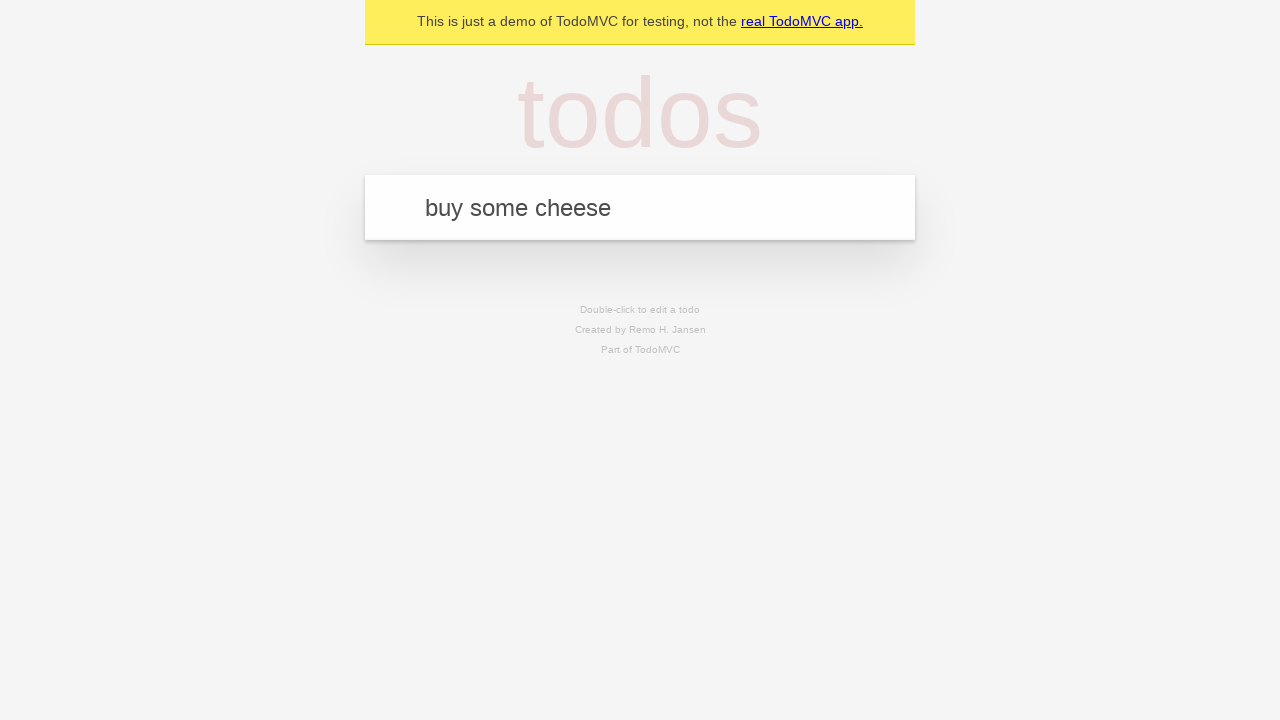

Pressed Enter to create first todo item on internal:attr=[placeholder="What needs to be done?"i]
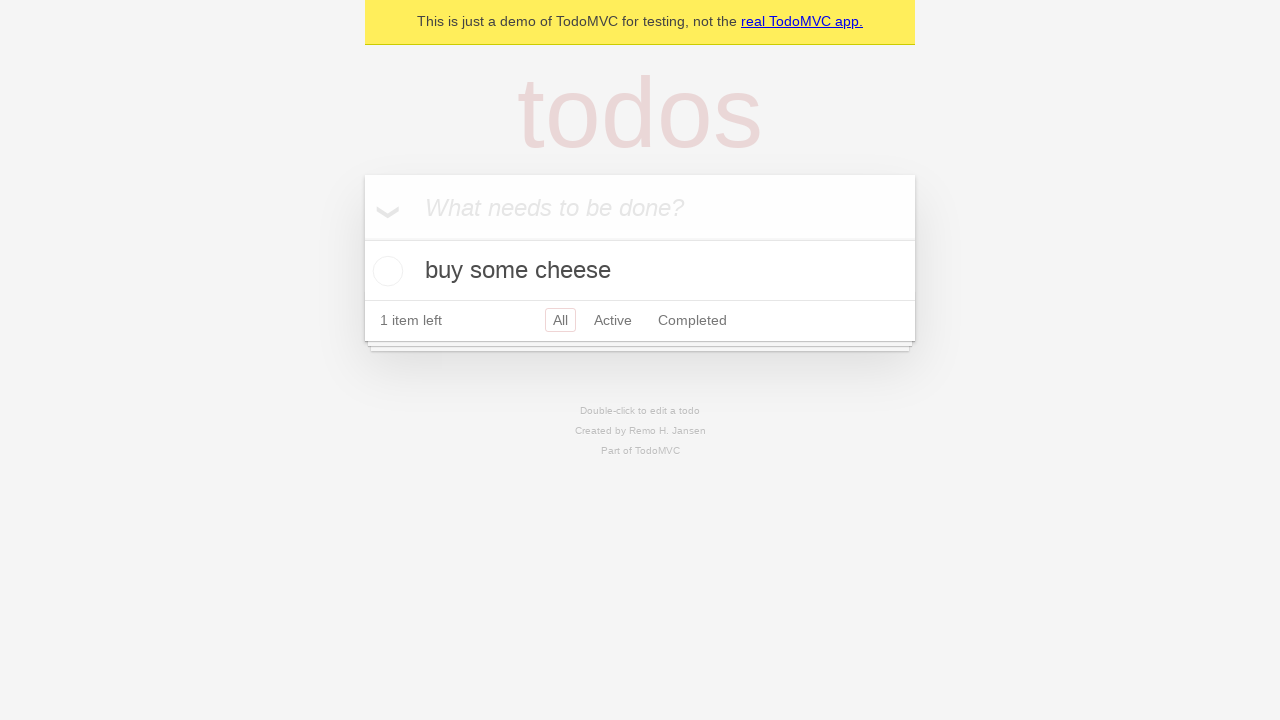

First todo item appeared in the list
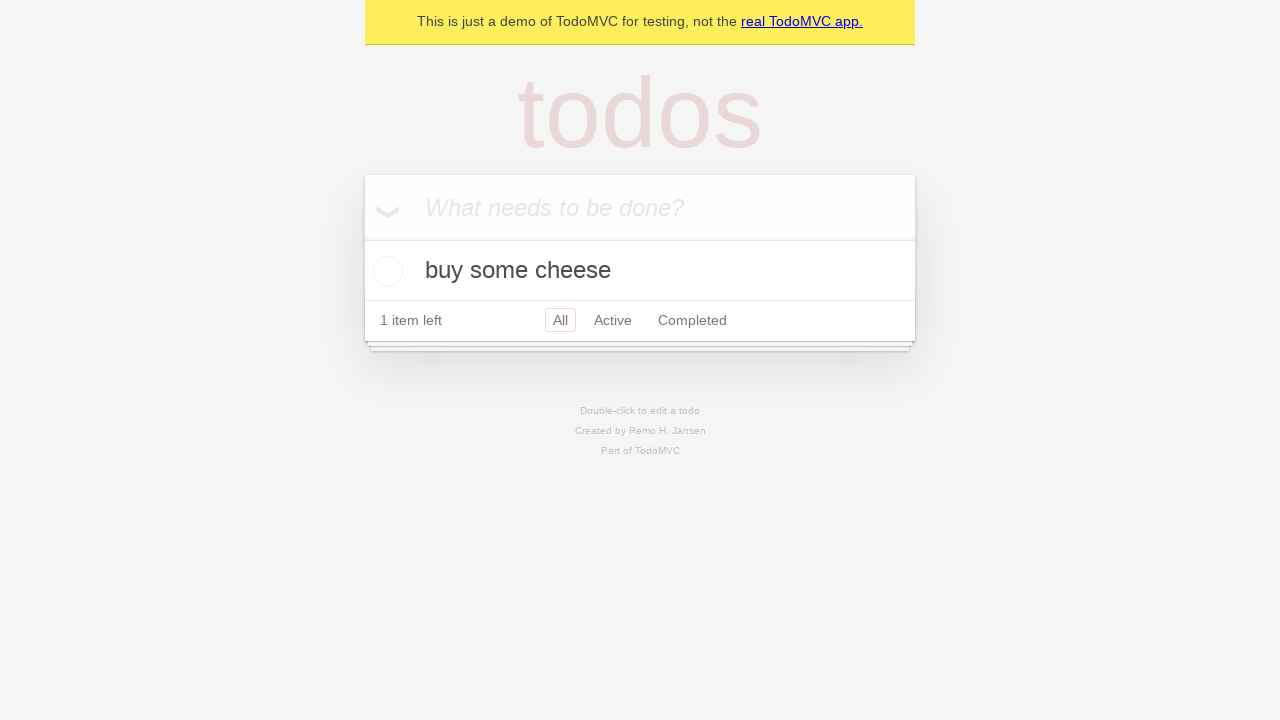

Filled second todo input with 'feed the cat' on internal:attr=[placeholder="What needs to be done?"i]
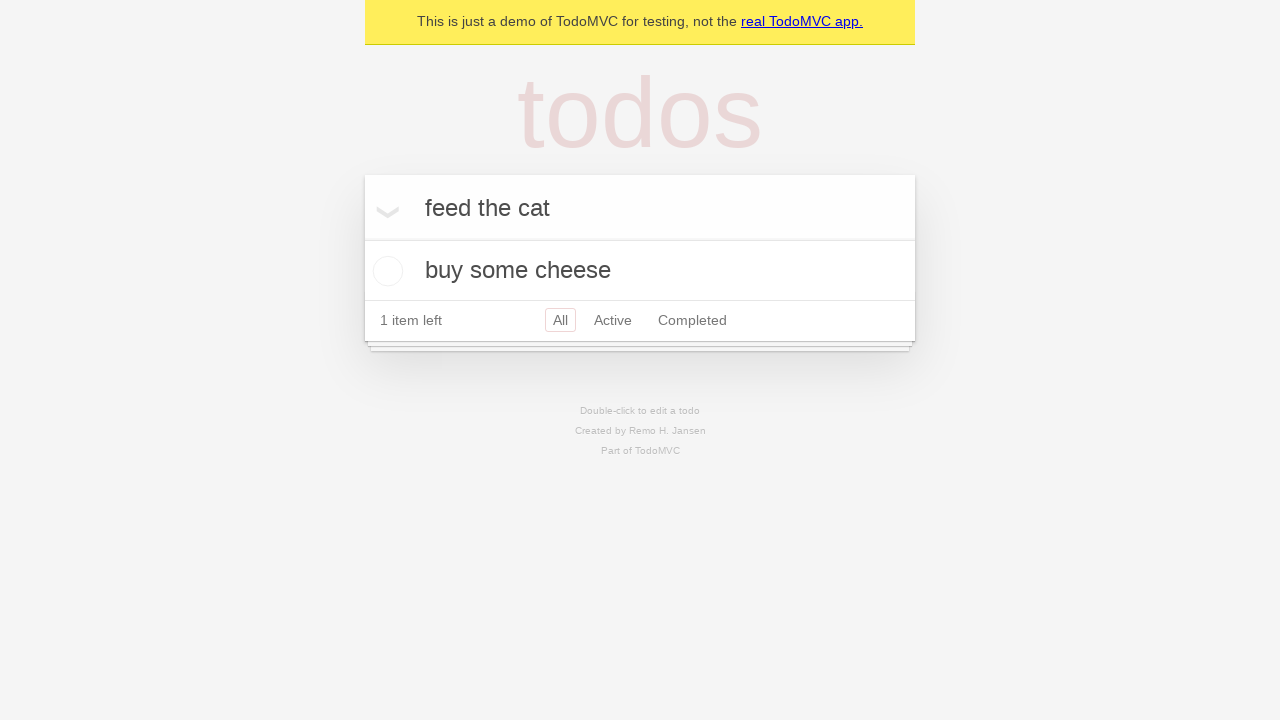

Pressed Enter to create second todo item on internal:attr=[placeholder="What needs to be done?"i]
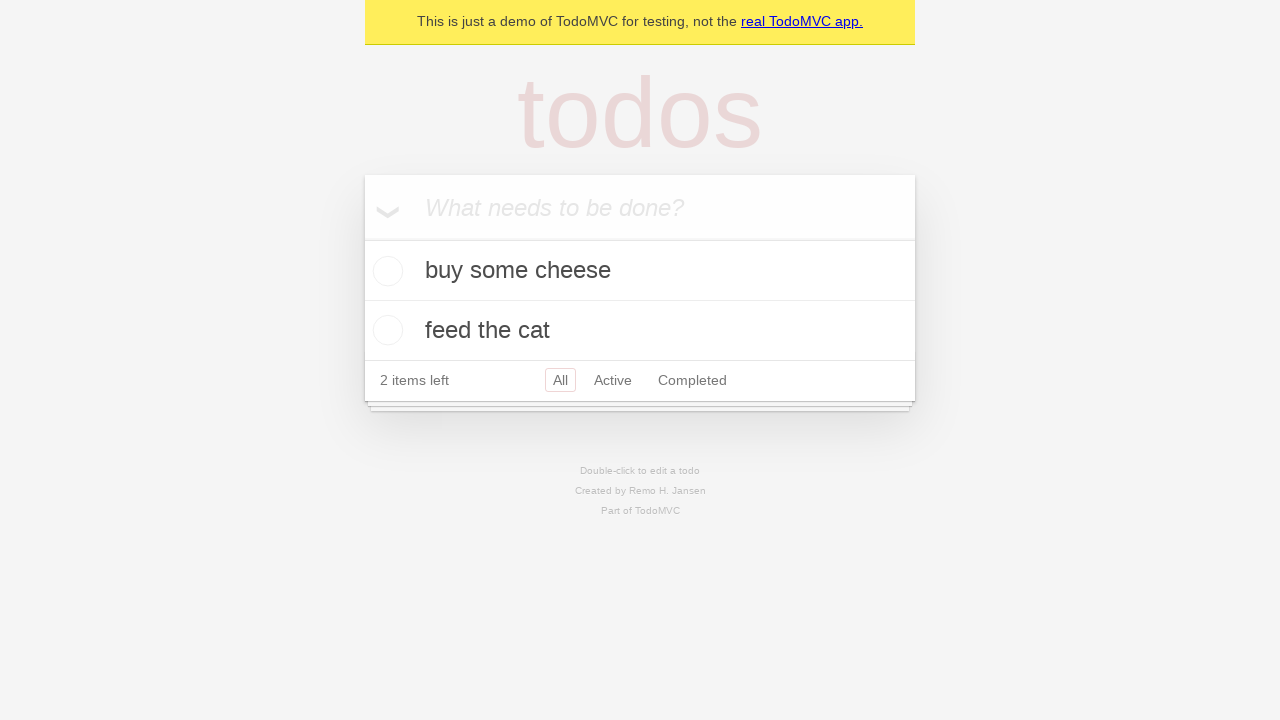

Second todo item appeared in the list
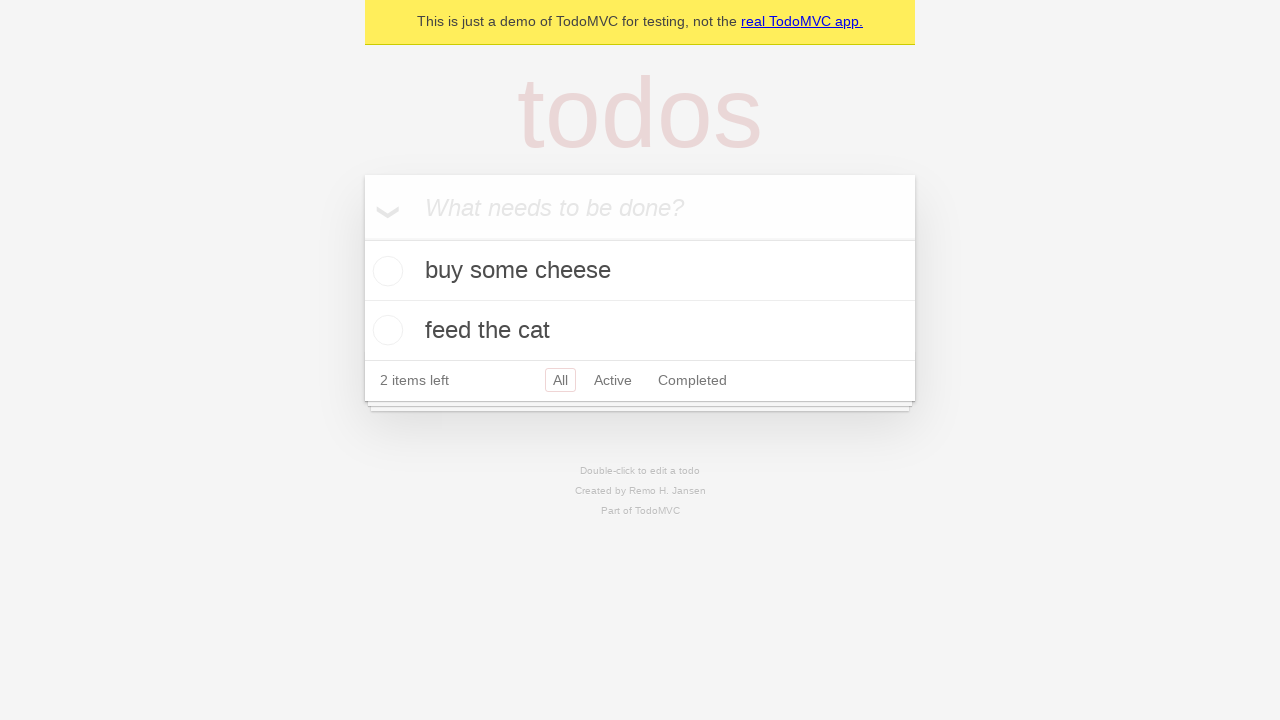

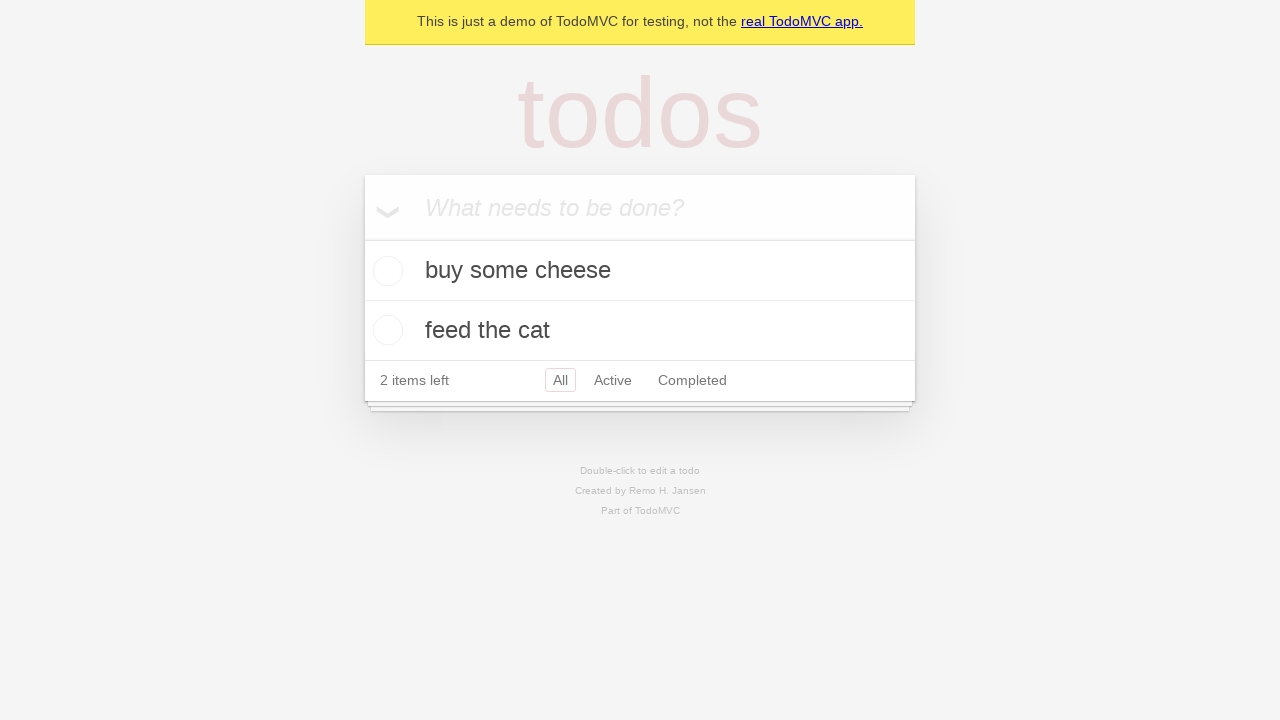